Tests multi-selection dropdown by selecting multiple options and clicking a button

Starting URL: https://only-testing-blog.blogspot.com/2014/01/textbox.html

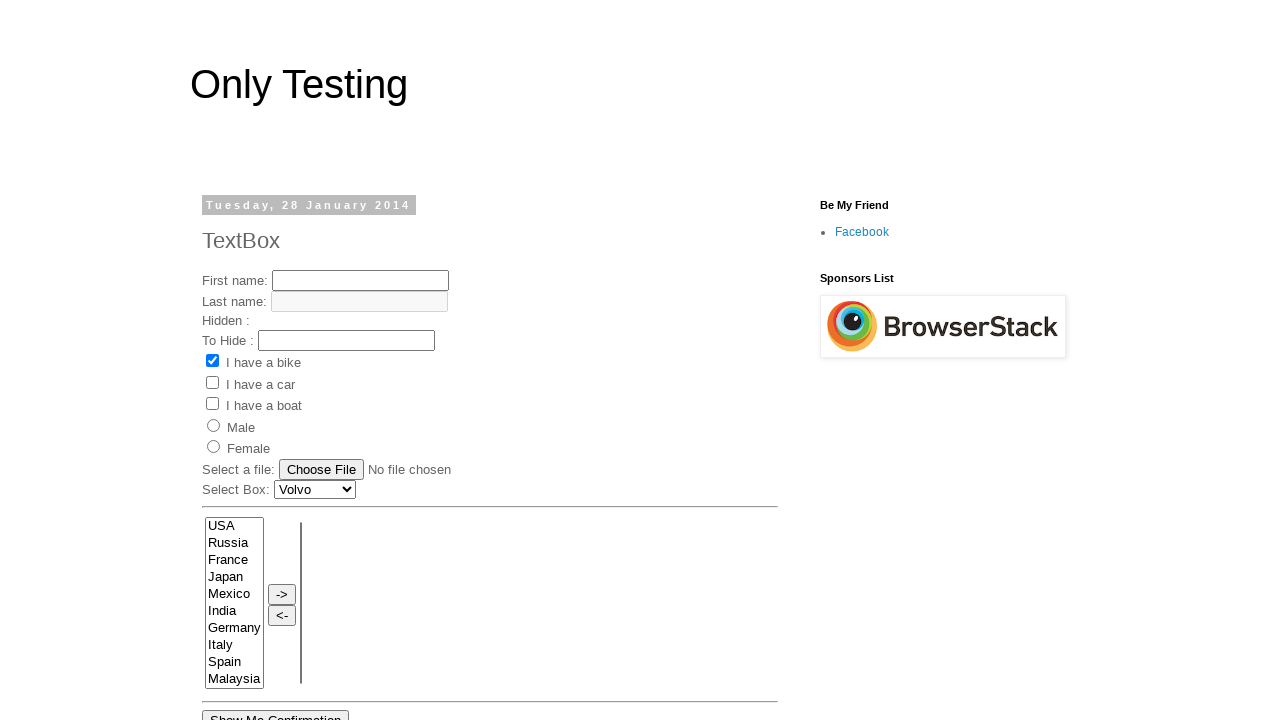

Selected multiple options (USA, Spain, Malaysia) from dropdown on select[name='FromLB']
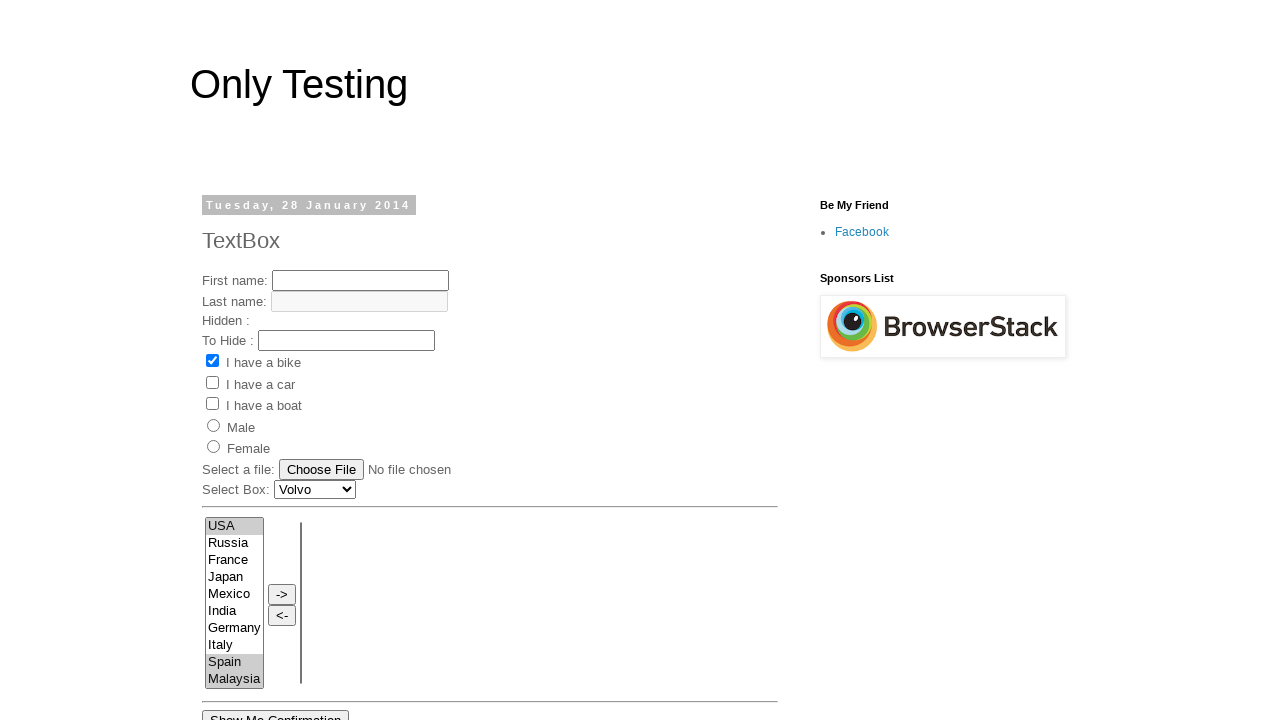

Clicked arrow button to move selections at (282, 594) on input[value='->']
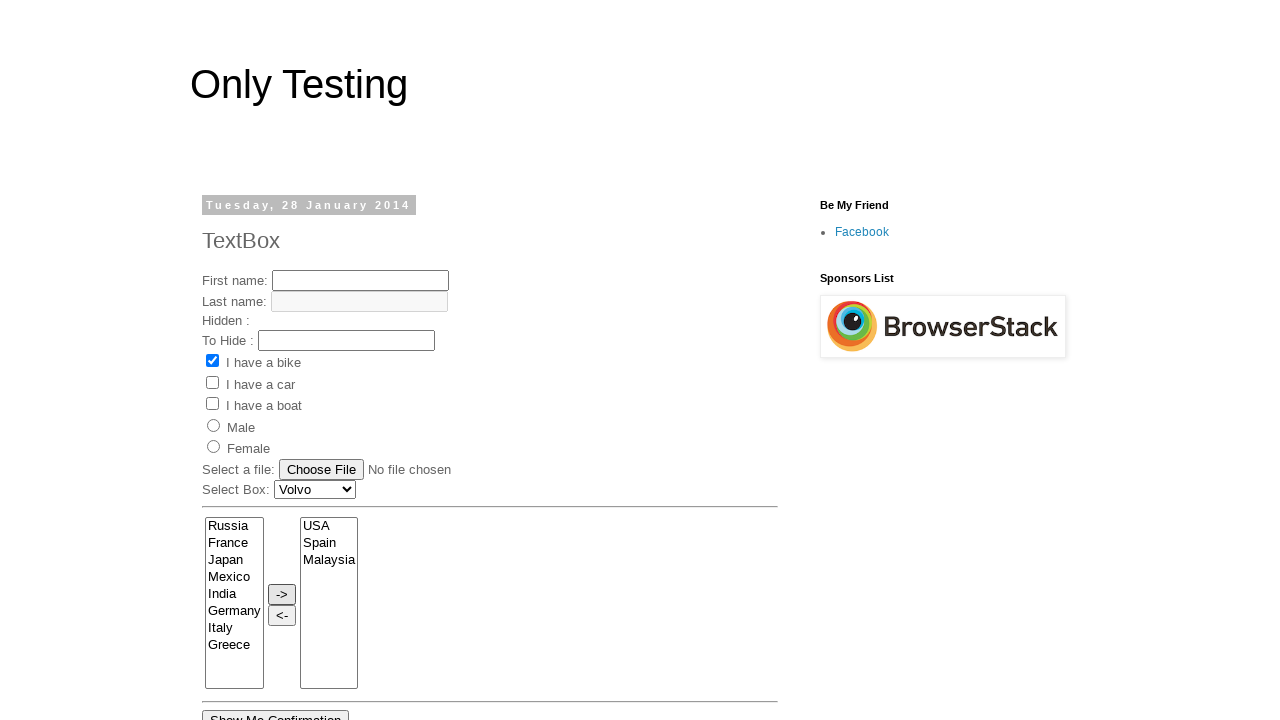

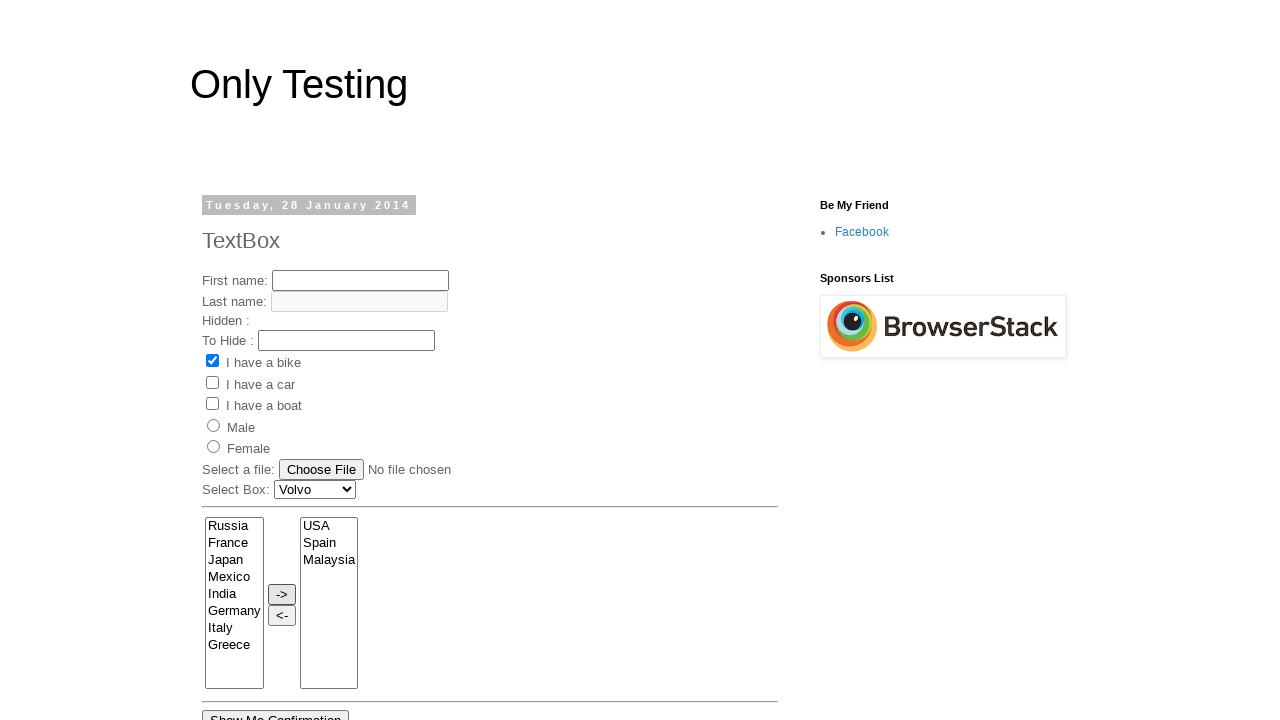